Tests that the counter displays the current number of todo items

Starting URL: https://demo.playwright.dev/todomvc

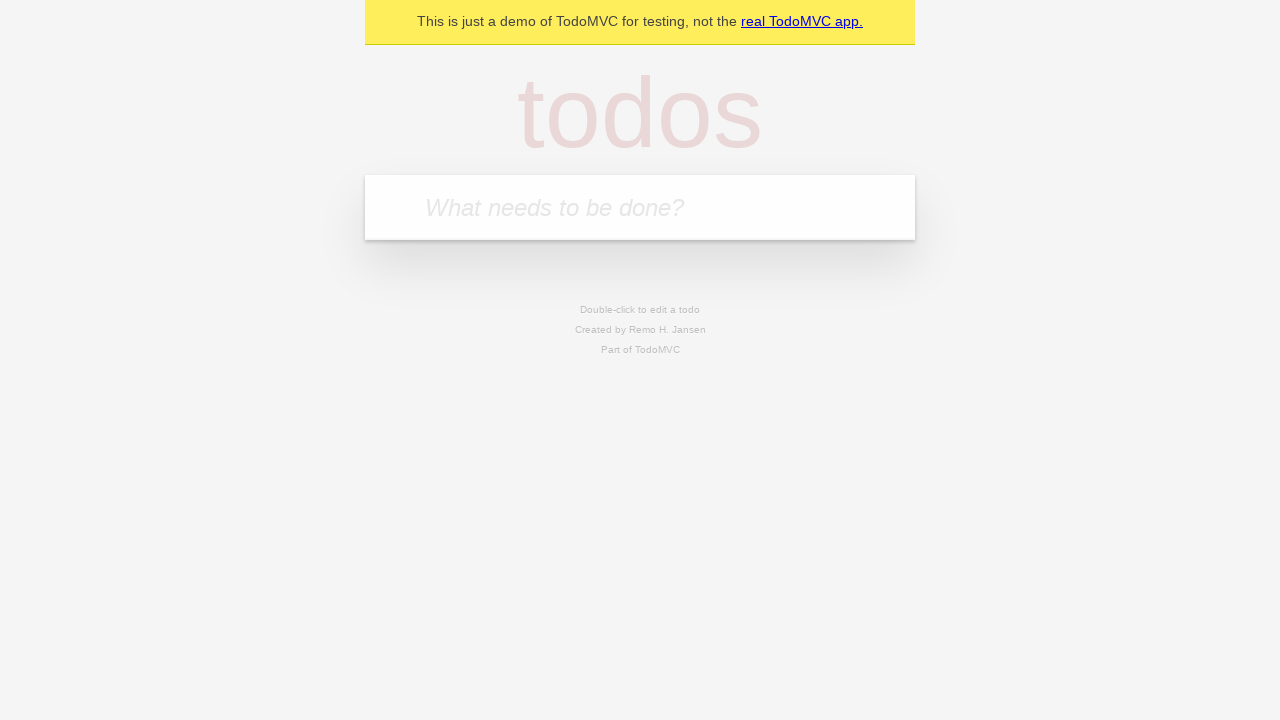

Filled todo input with 'buy some cheese' on internal:attr=[placeholder="What needs to be done?"i]
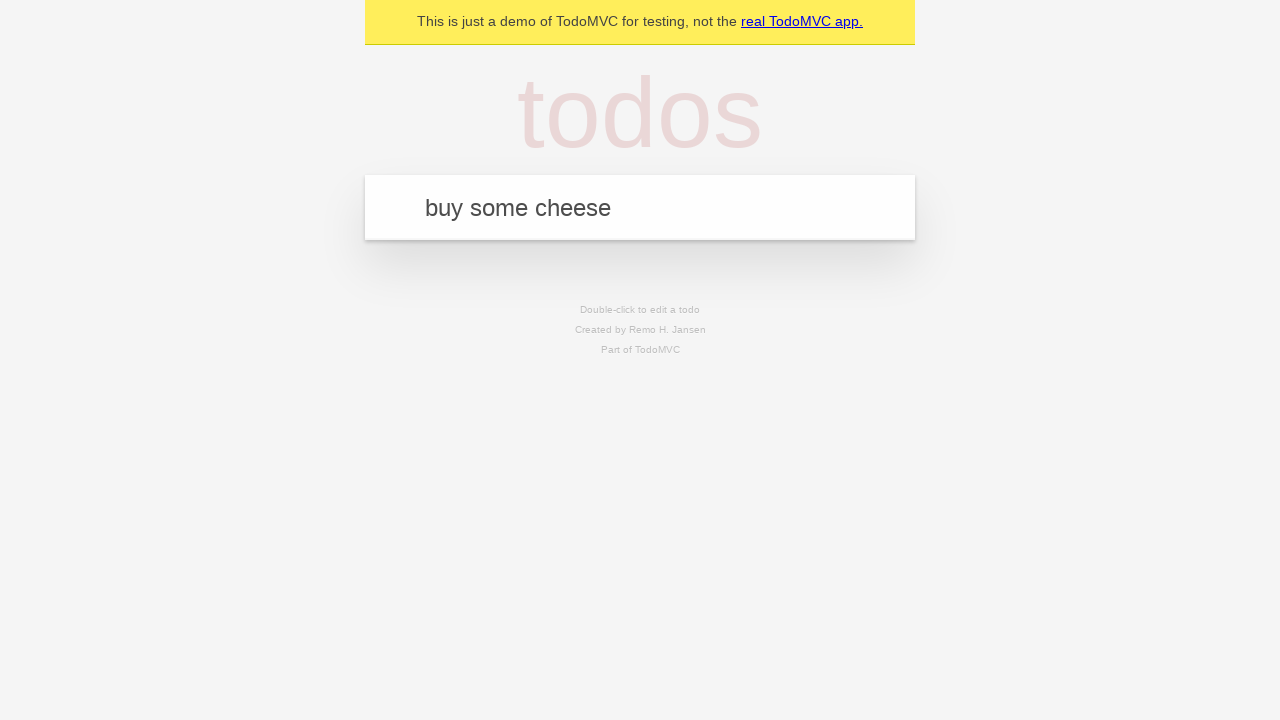

Pressed Enter to add first todo item on internal:attr=[placeholder="What needs to be done?"i]
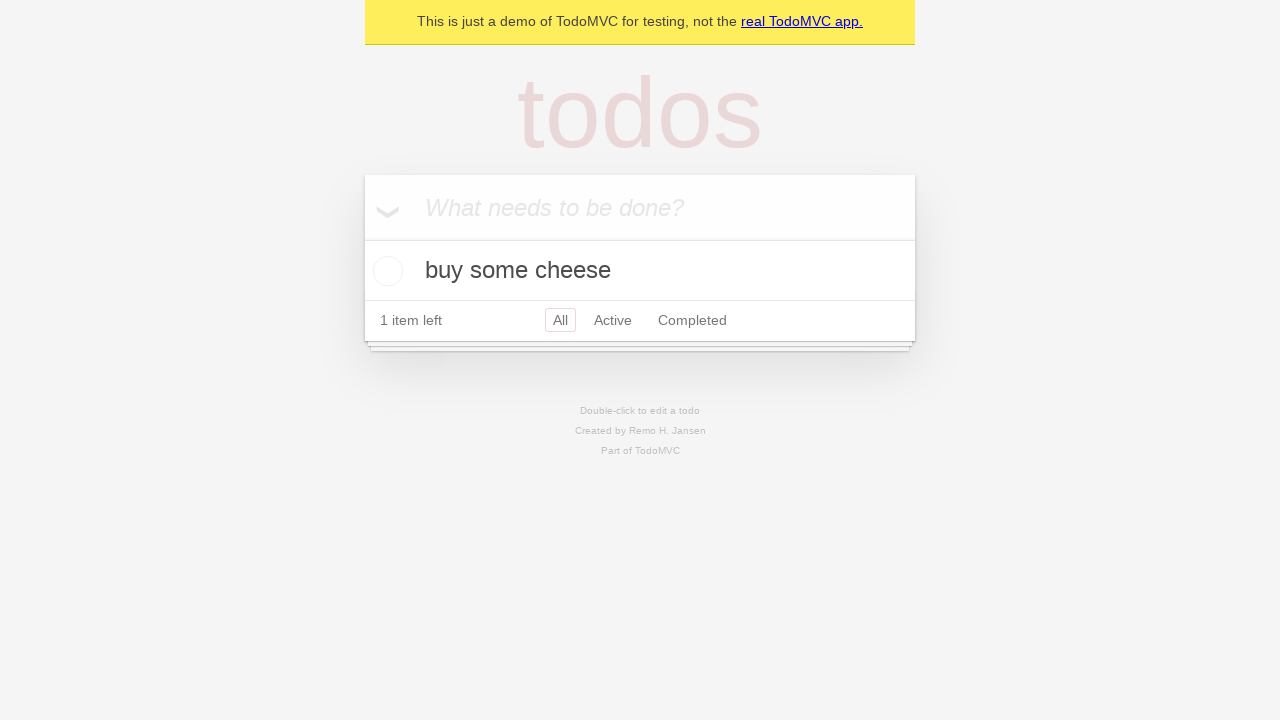

Todo counter element loaded after adding first item
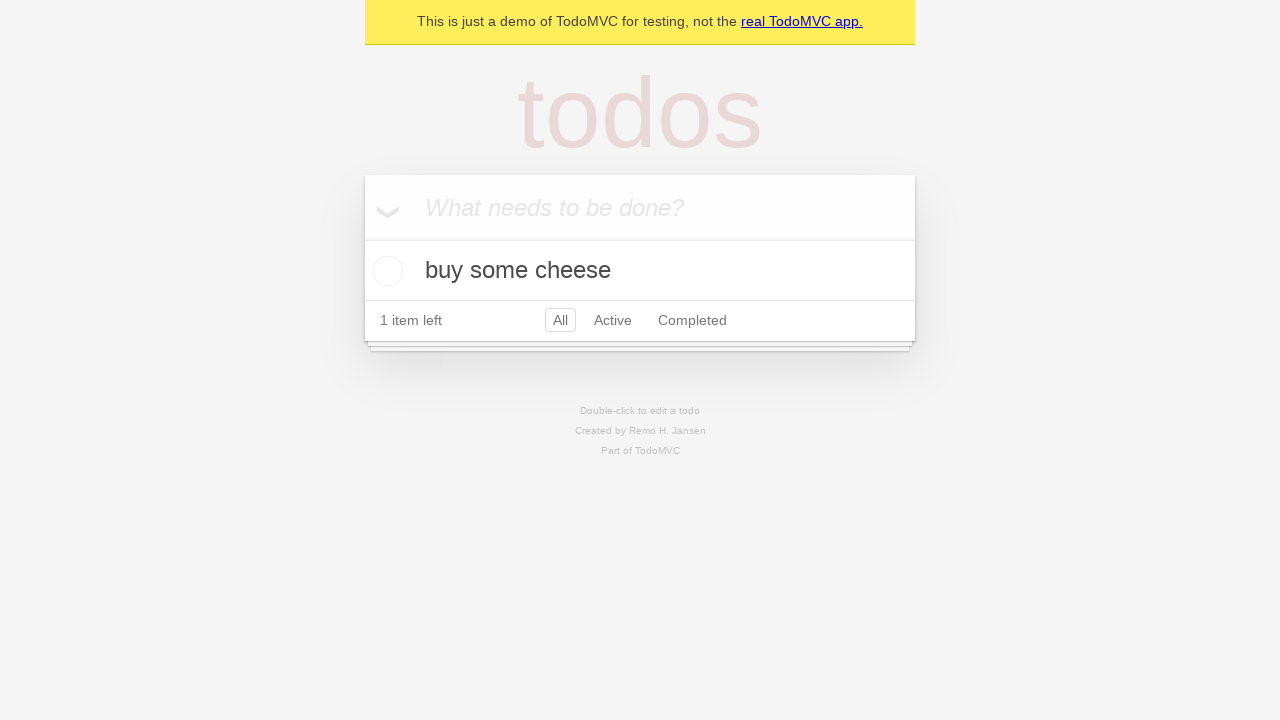

Filled todo input with 'feed the cat' on internal:attr=[placeholder="What needs to be done?"i]
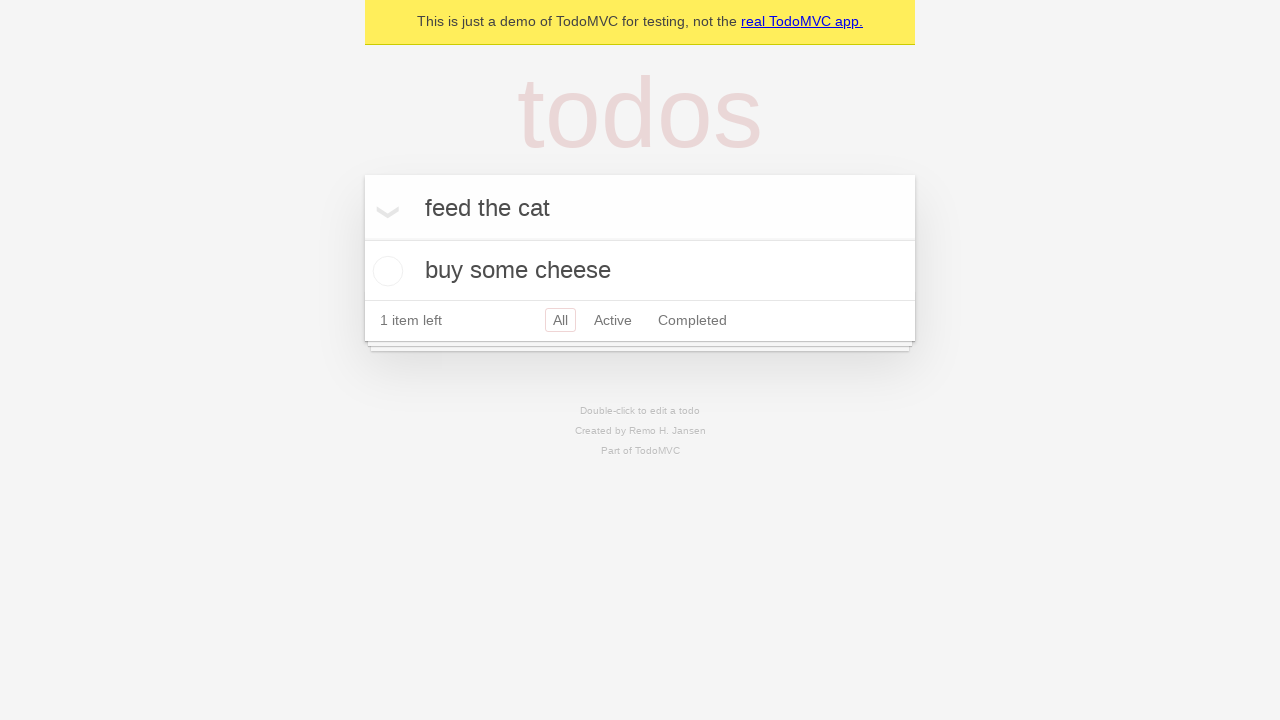

Pressed Enter to add second todo item on internal:attr=[placeholder="What needs to be done?"i]
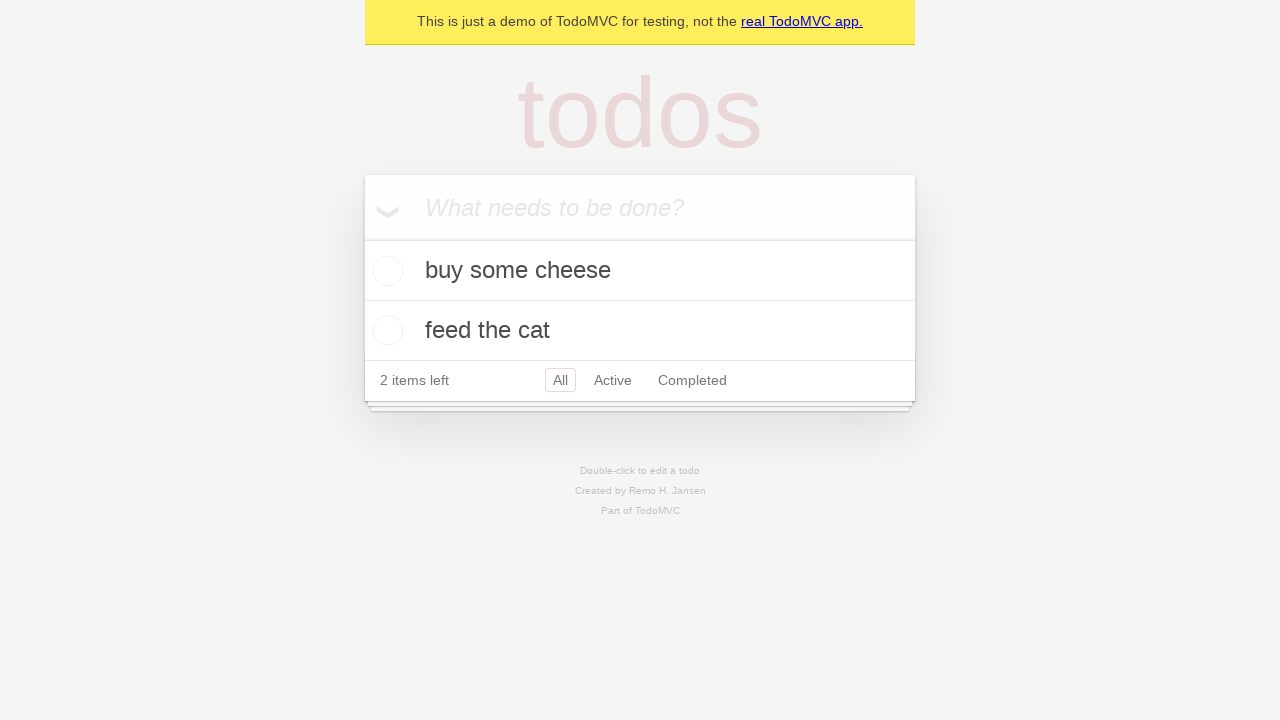

Todo counter element loaded after adding second item
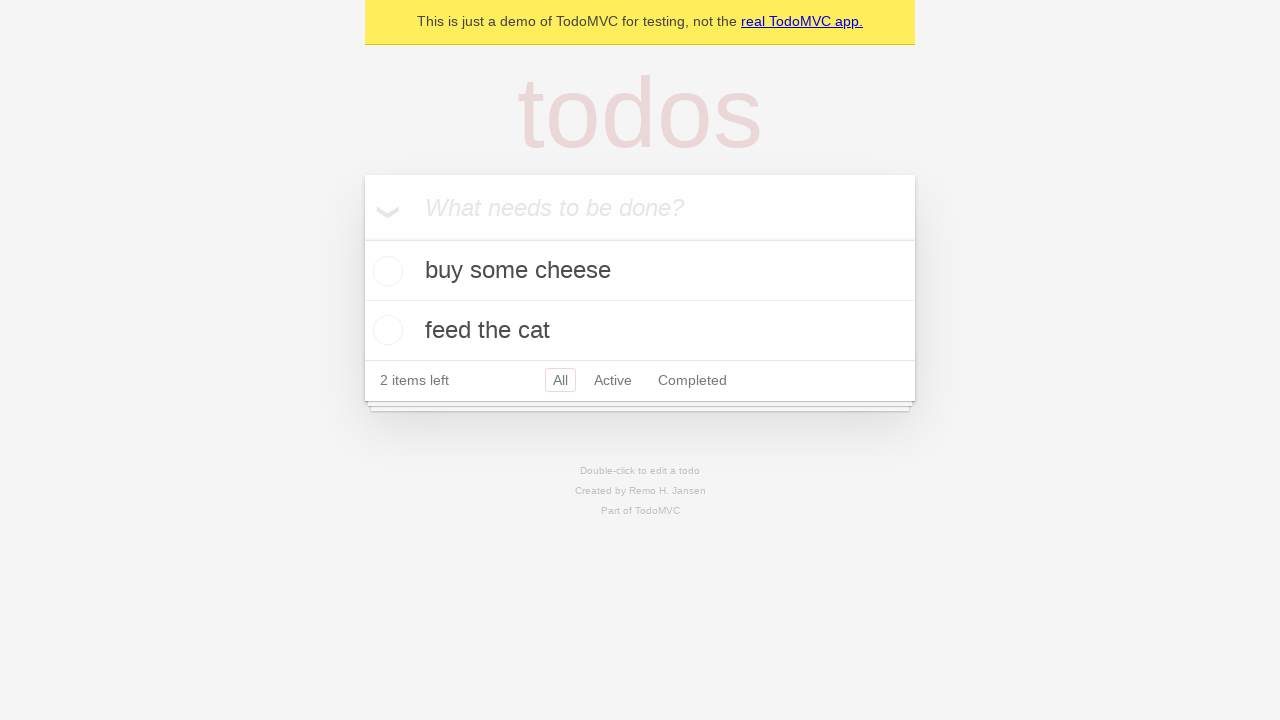

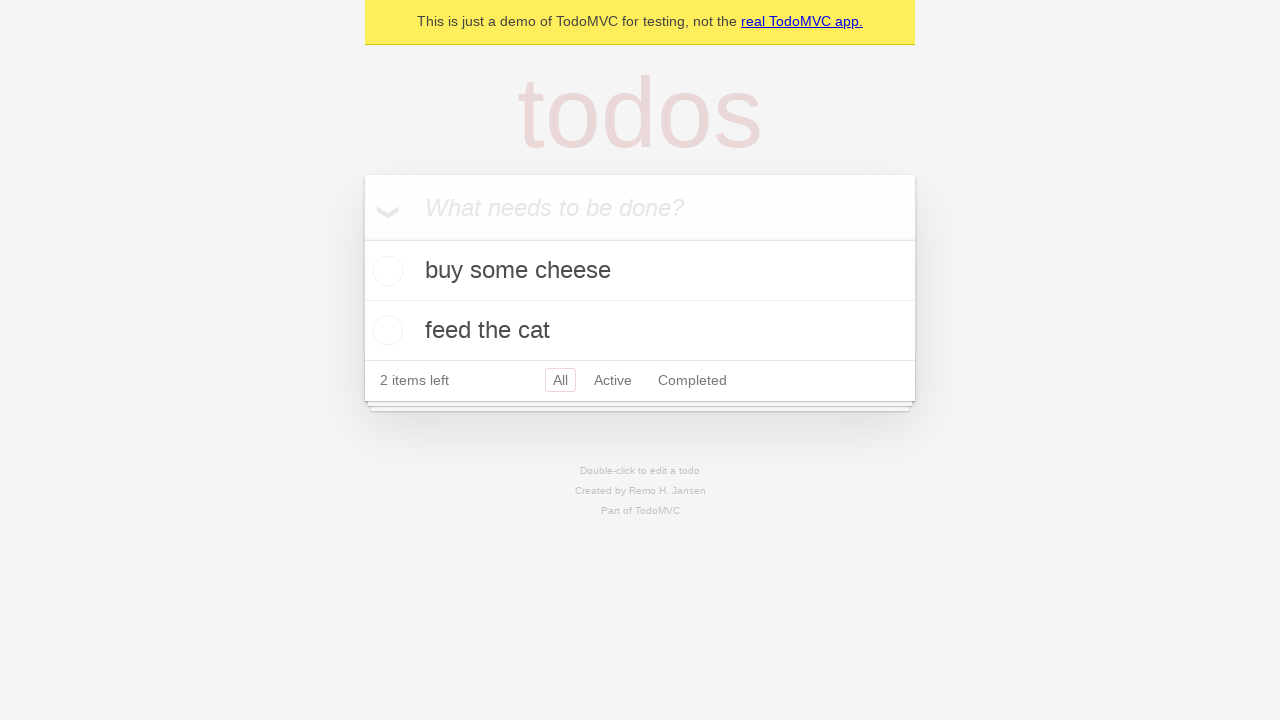